Opens the Macomb Community College homepage and waits briefly to verify the page loads successfully

Starting URL: https://www.macomb.edu/

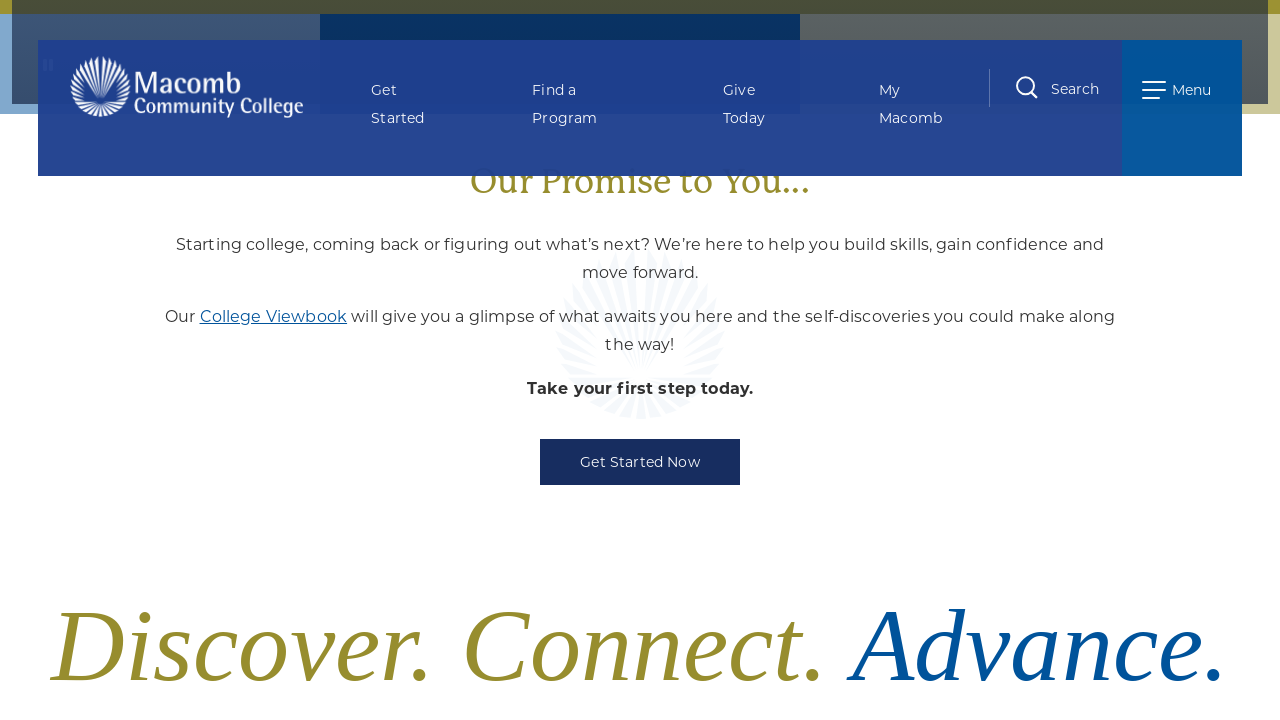

Navigated to Macomb Community College homepage
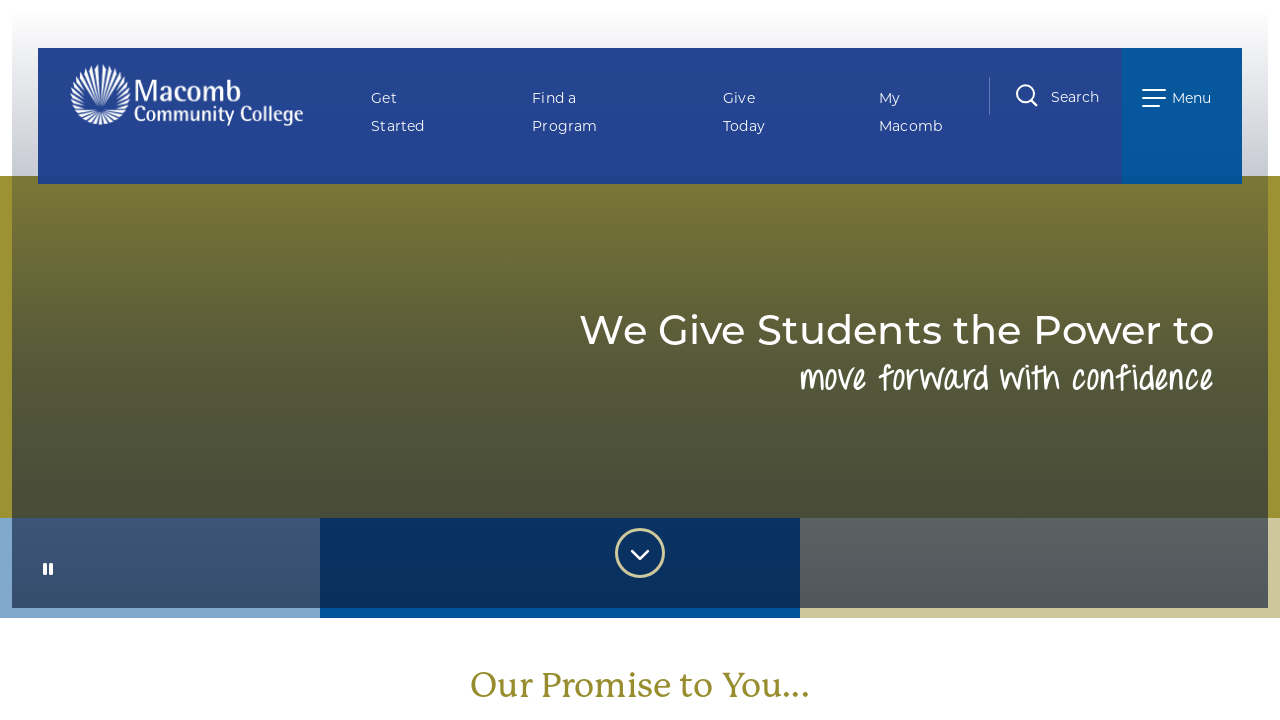

Page DOM content loaded successfully
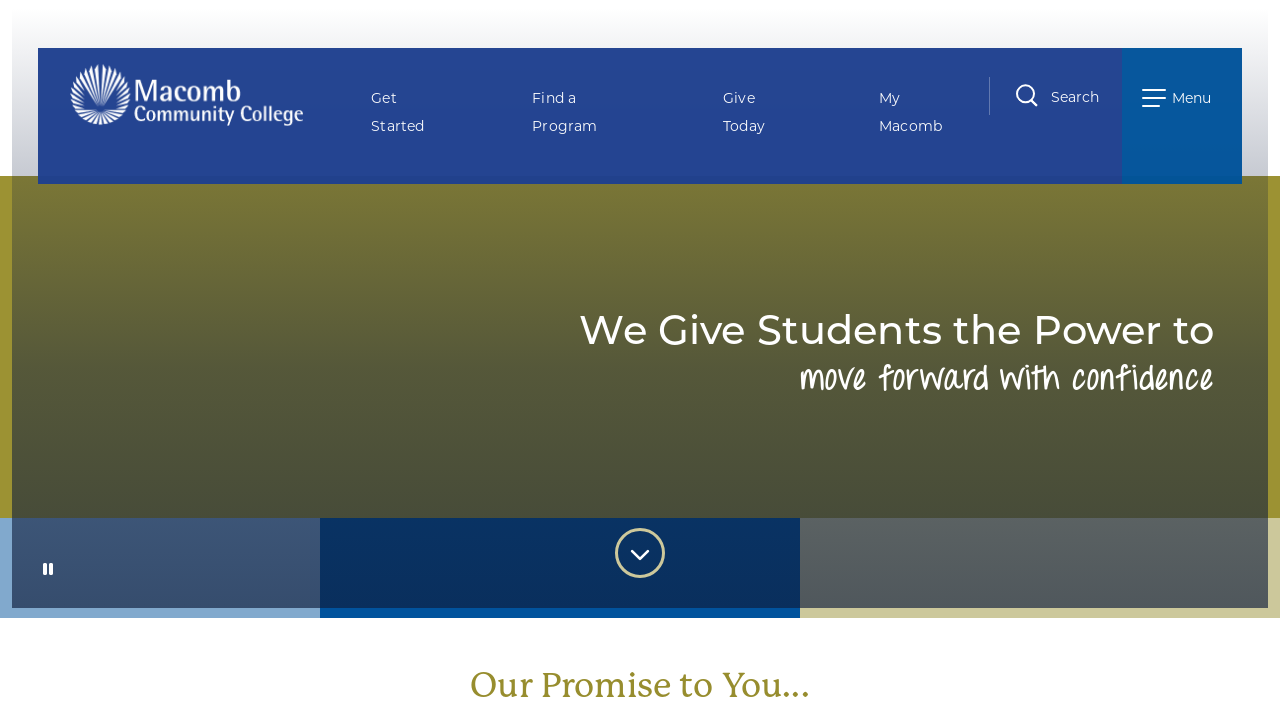

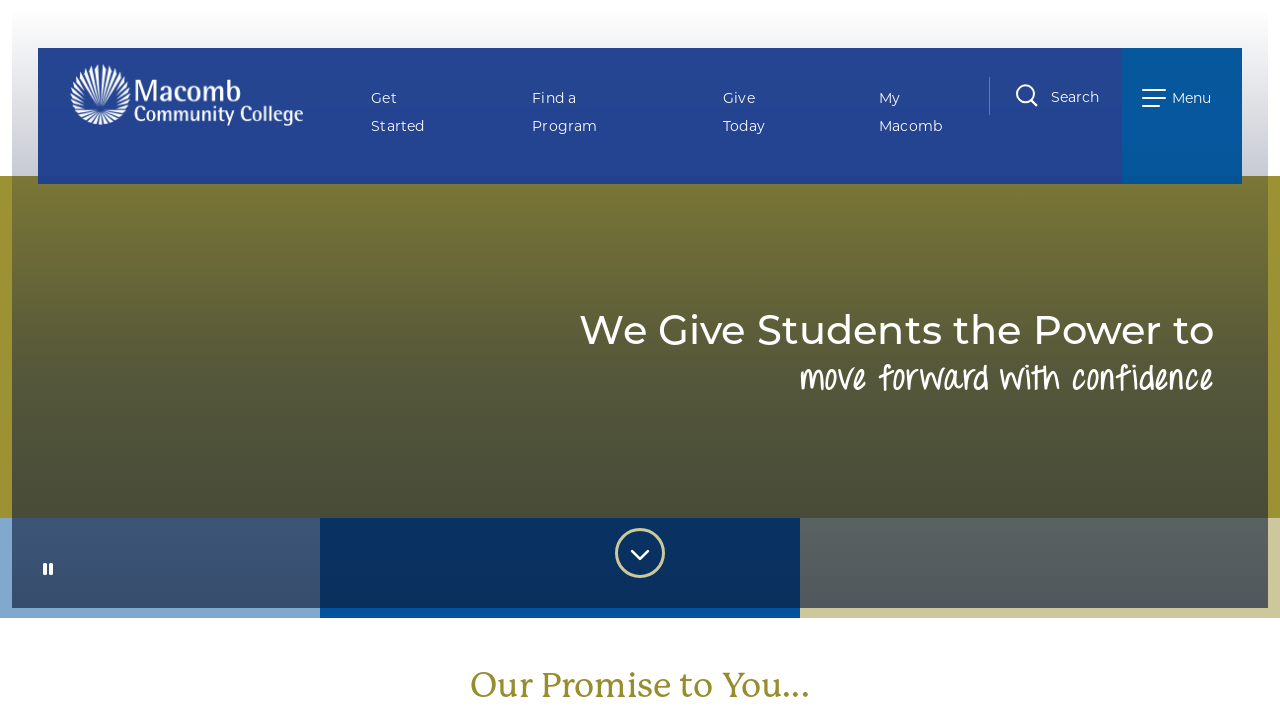